Navigates through three pages on the LambdaTest website: the homepage, the documentation page, and the pricing page, waiting for each page to load.

Starting URL: https://www.lambdatest.com

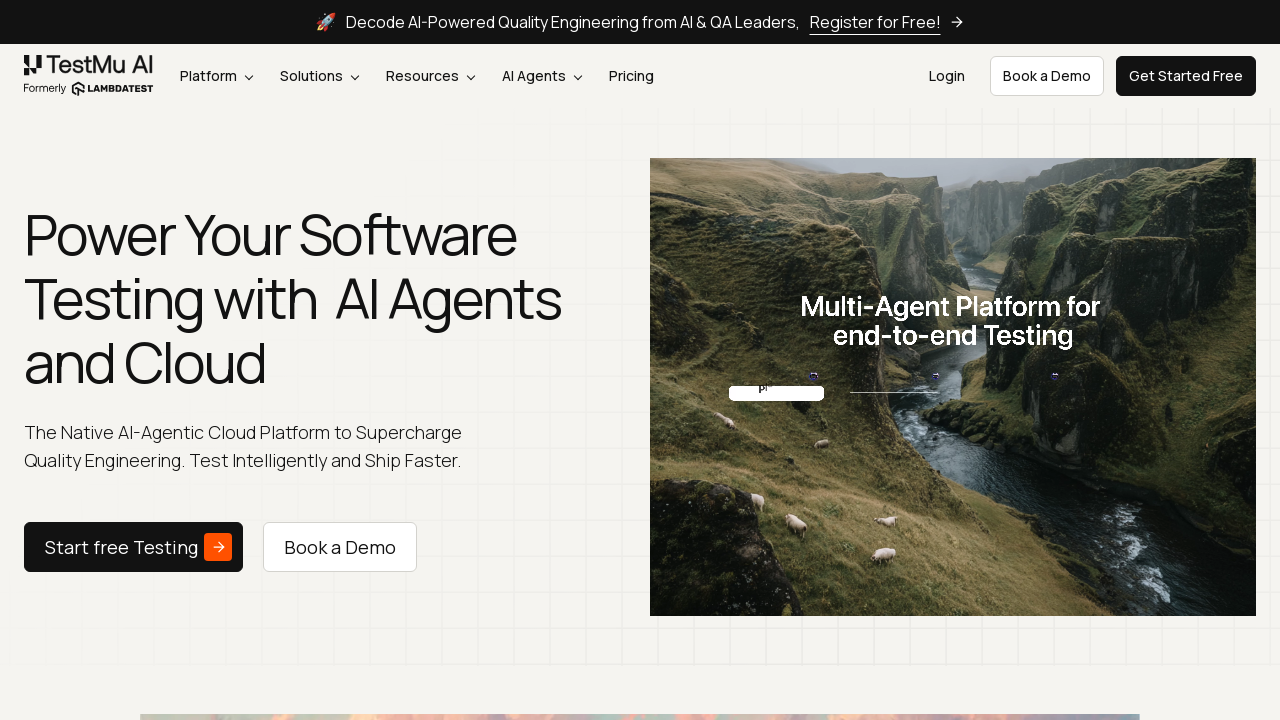

Homepage loaded (domcontentloaded)
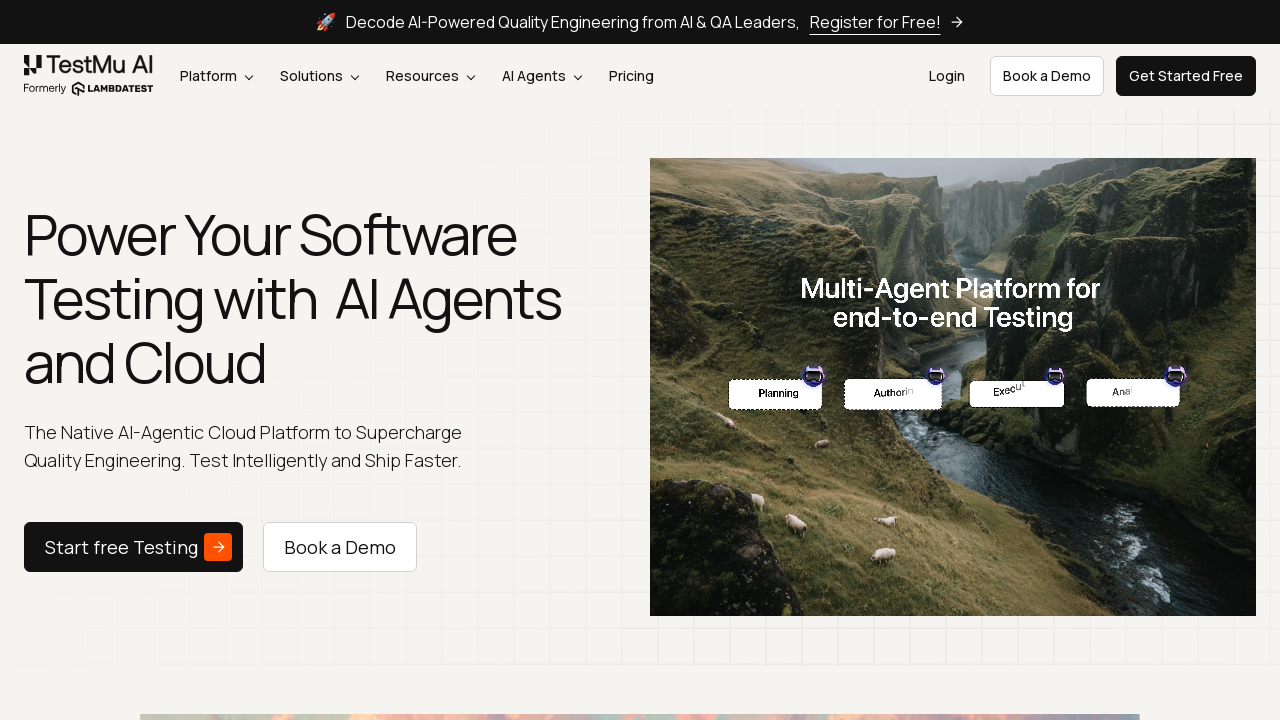

Navigated to documentation page
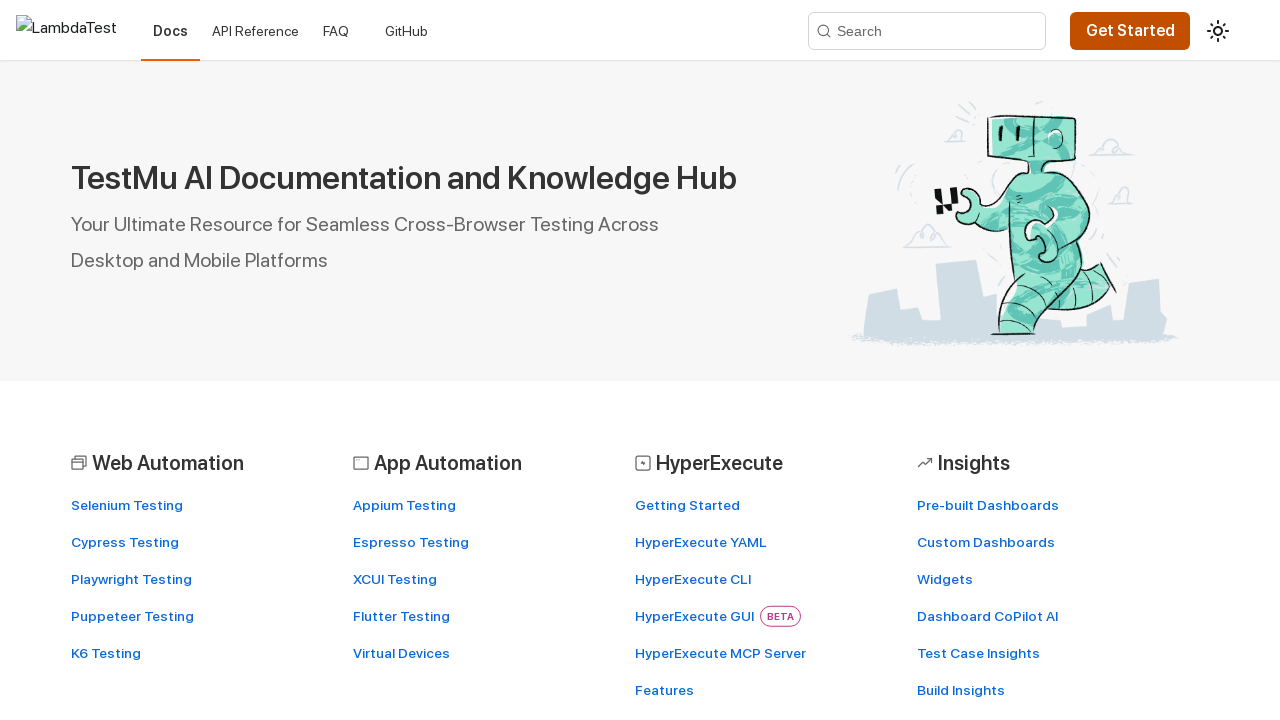

Documentation page loaded (domcontentloaded)
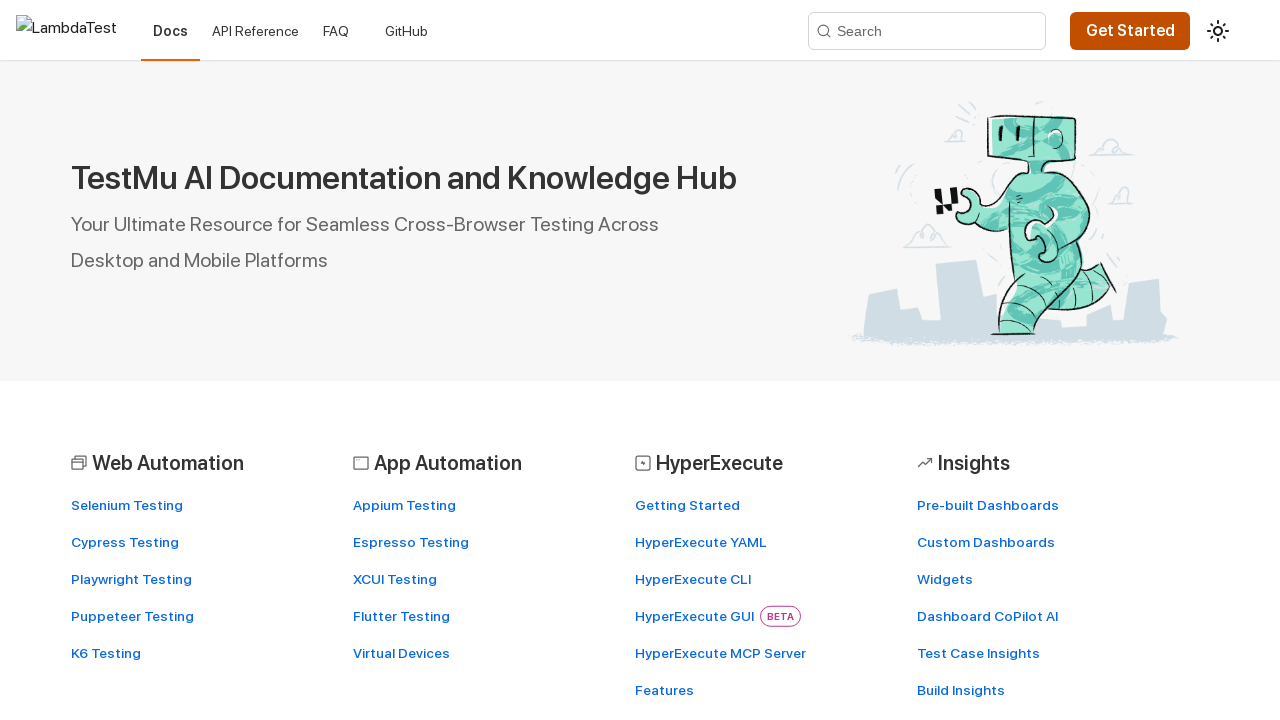

Navigated to pricing page
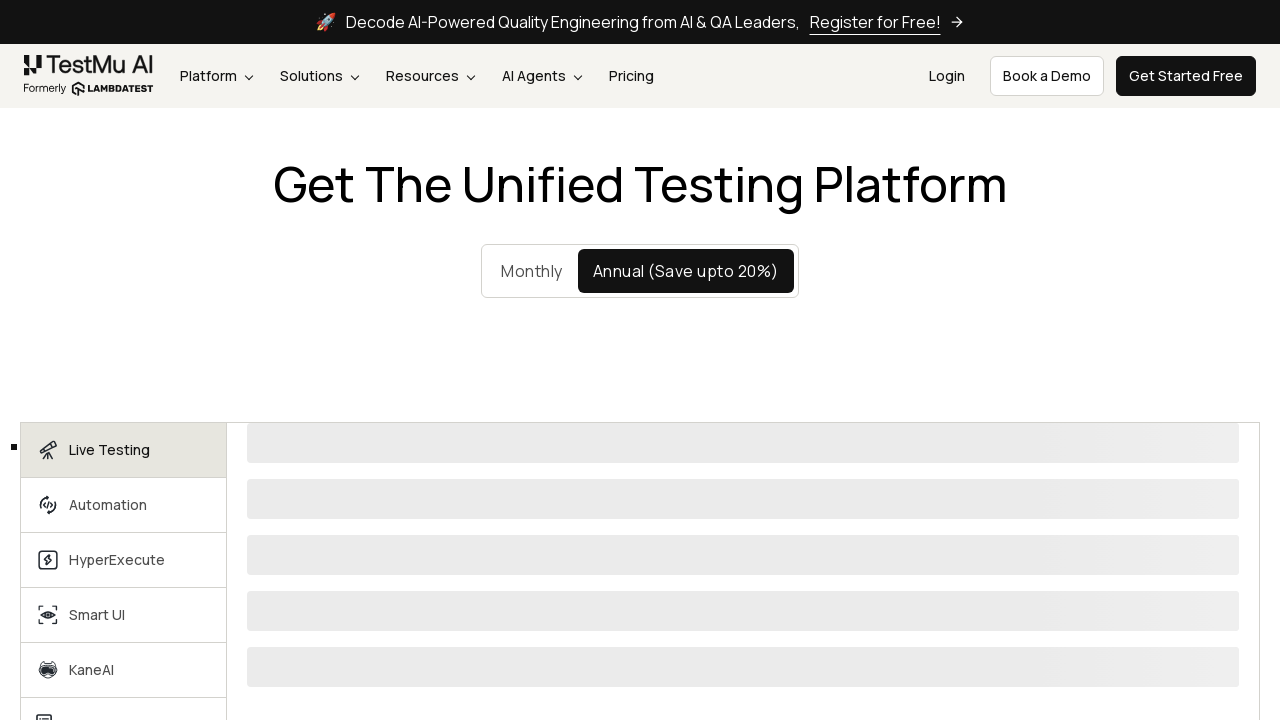

Pricing page loaded (domcontentloaded)
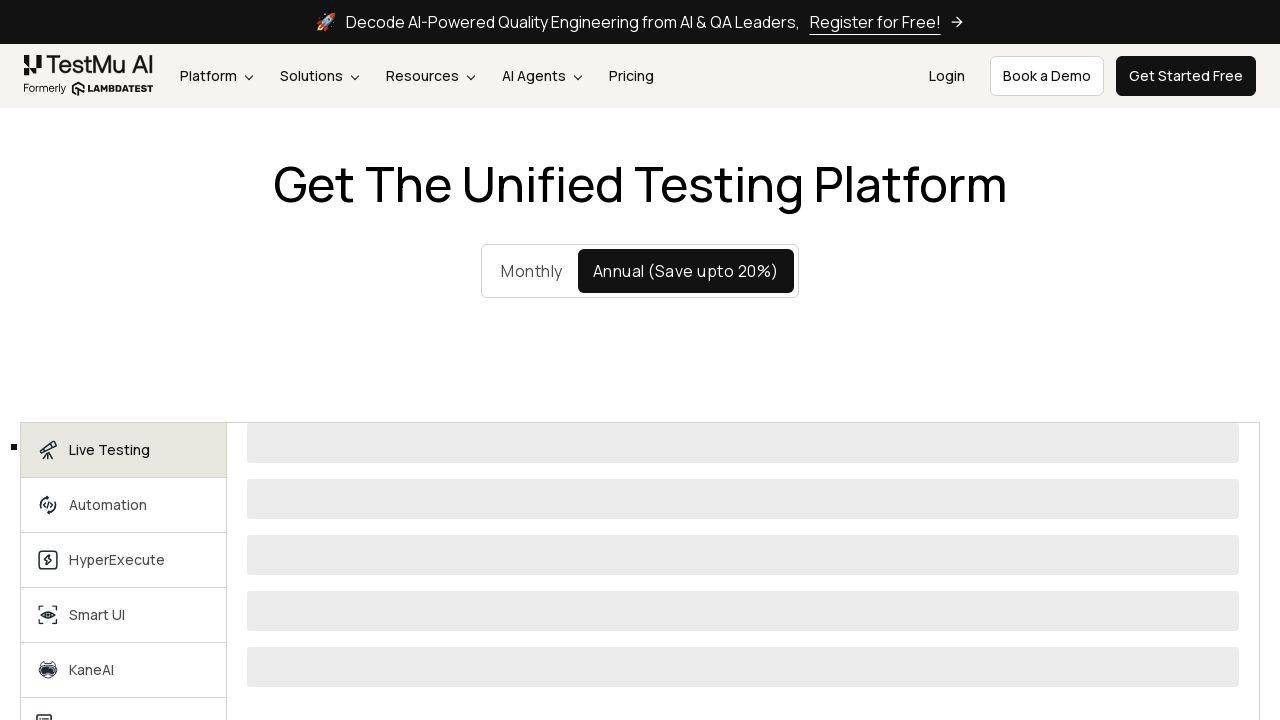

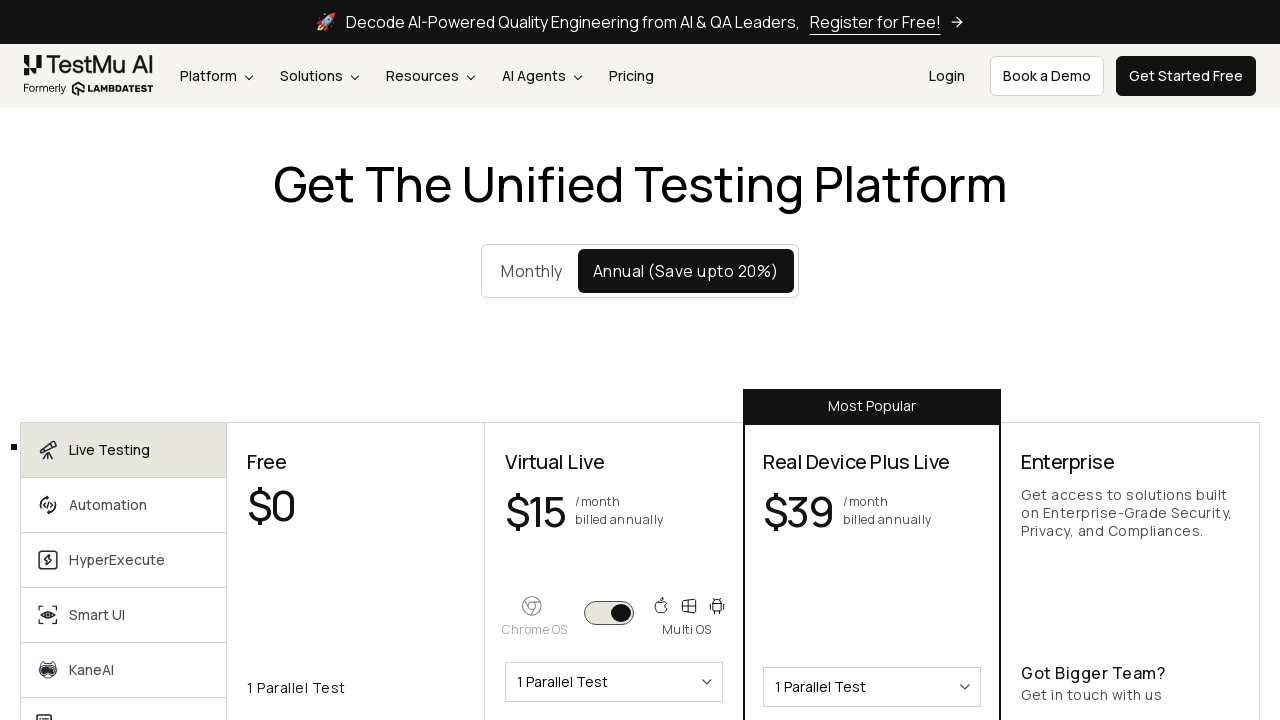